Tests data table sorting using class attribute selector by clicking the dues header twice to sort descending

Starting URL: http://the-internet.herokuapp.com/tables

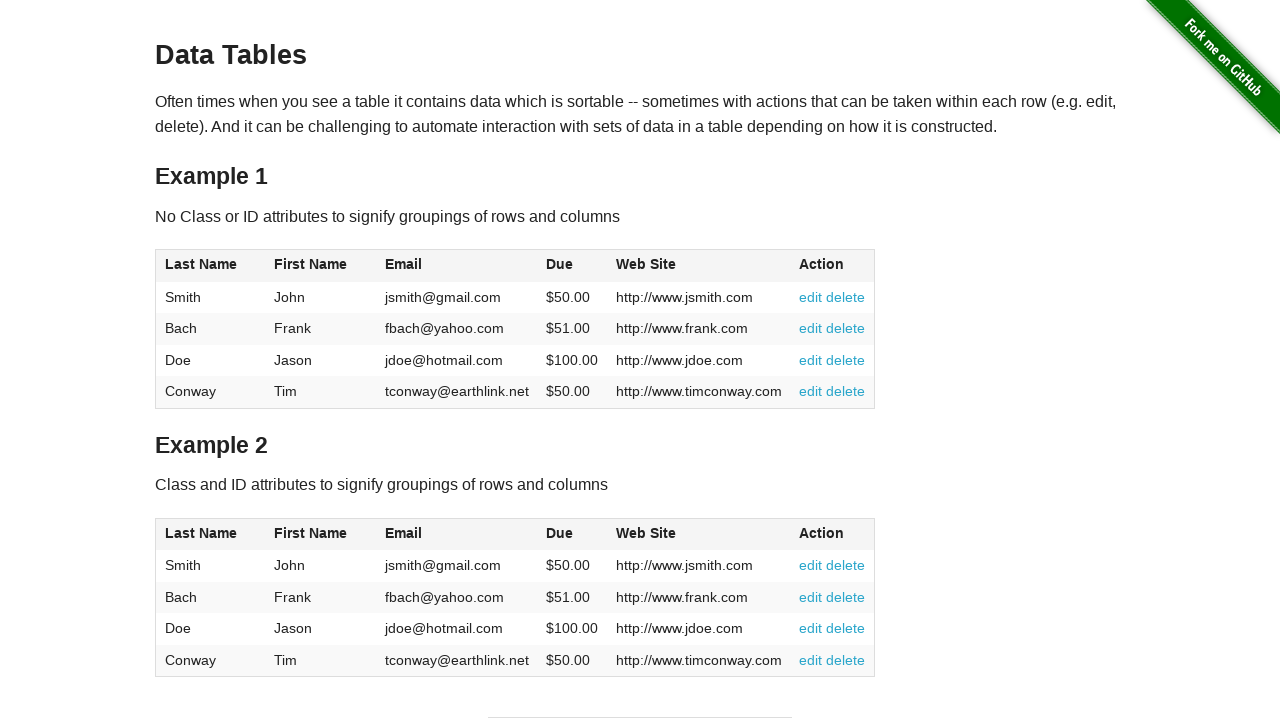

Clicked dues column header to sort ascending at (560, 533) on #table2 thead .dues
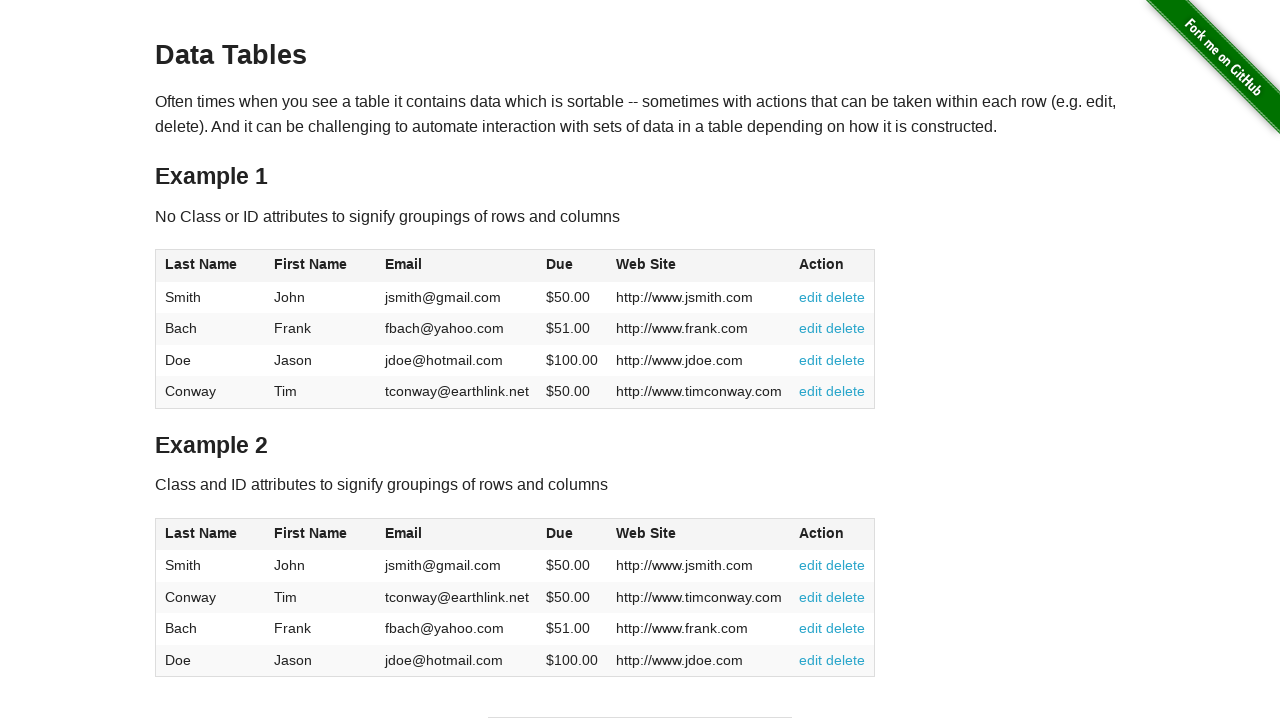

Clicked dues column header again to sort descending at (560, 533) on #table2 thead .dues
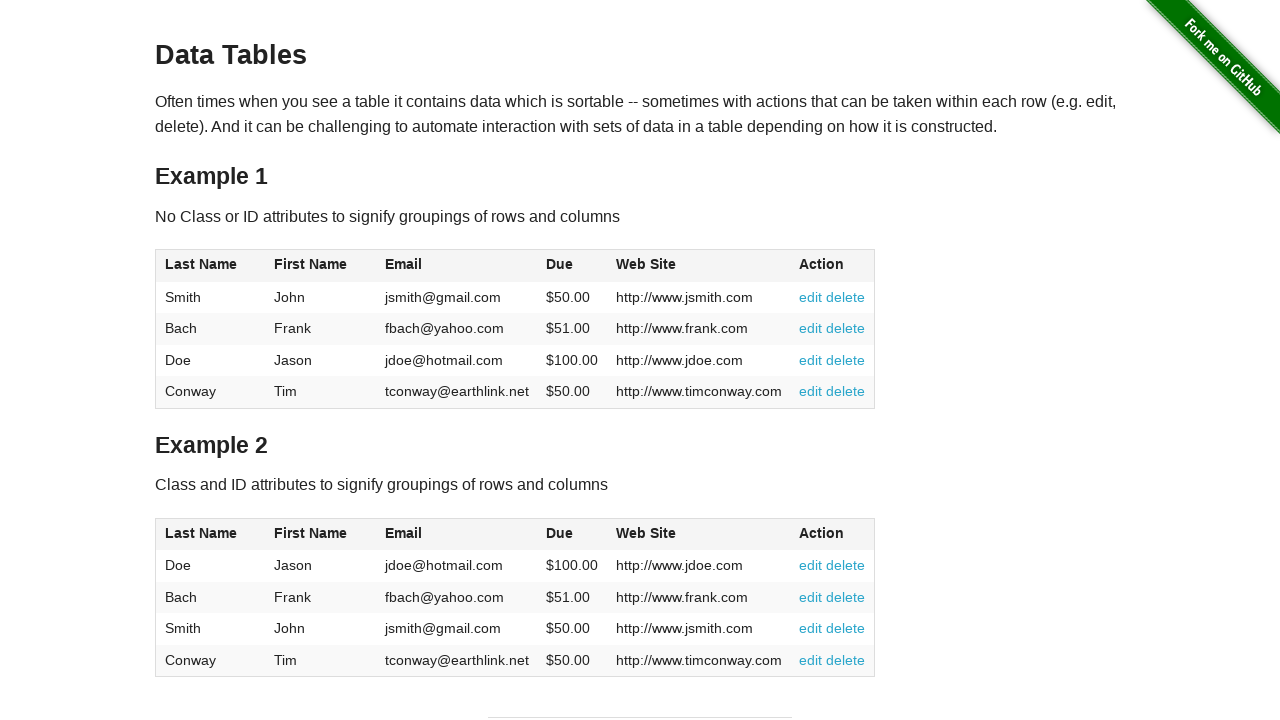

Waited for dues cells to load in table body
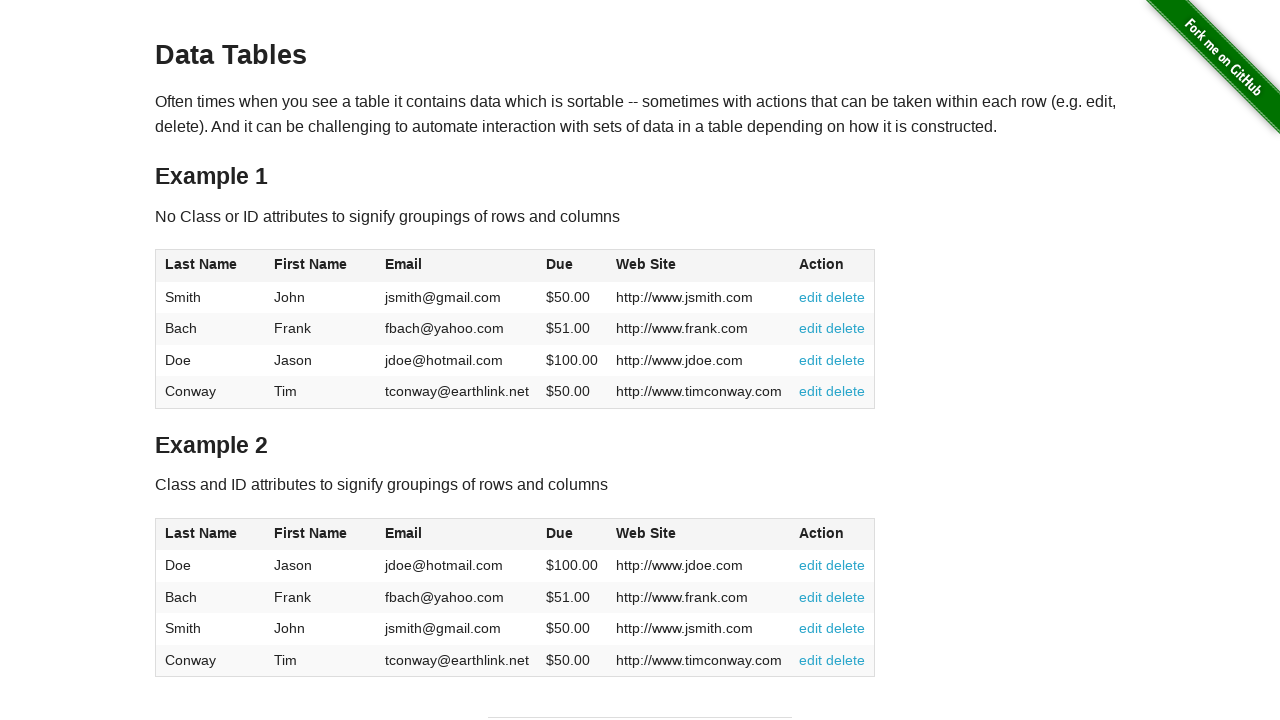

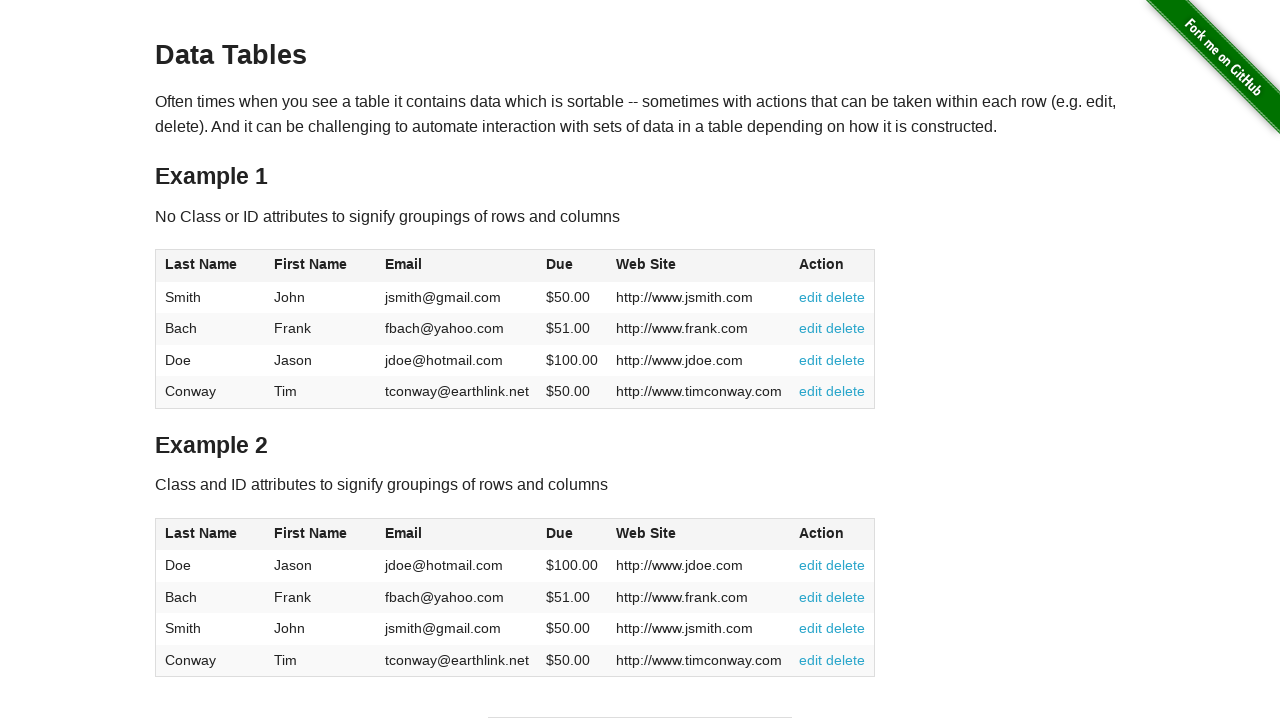